Tests dynamic controls functionality by verifying a textbox is initially disabled, clicking the Enable button, waiting for the textbox to become enabled, and verifying the success message appears.

Starting URL: https://the-internet.herokuapp.com/dynamic_controls

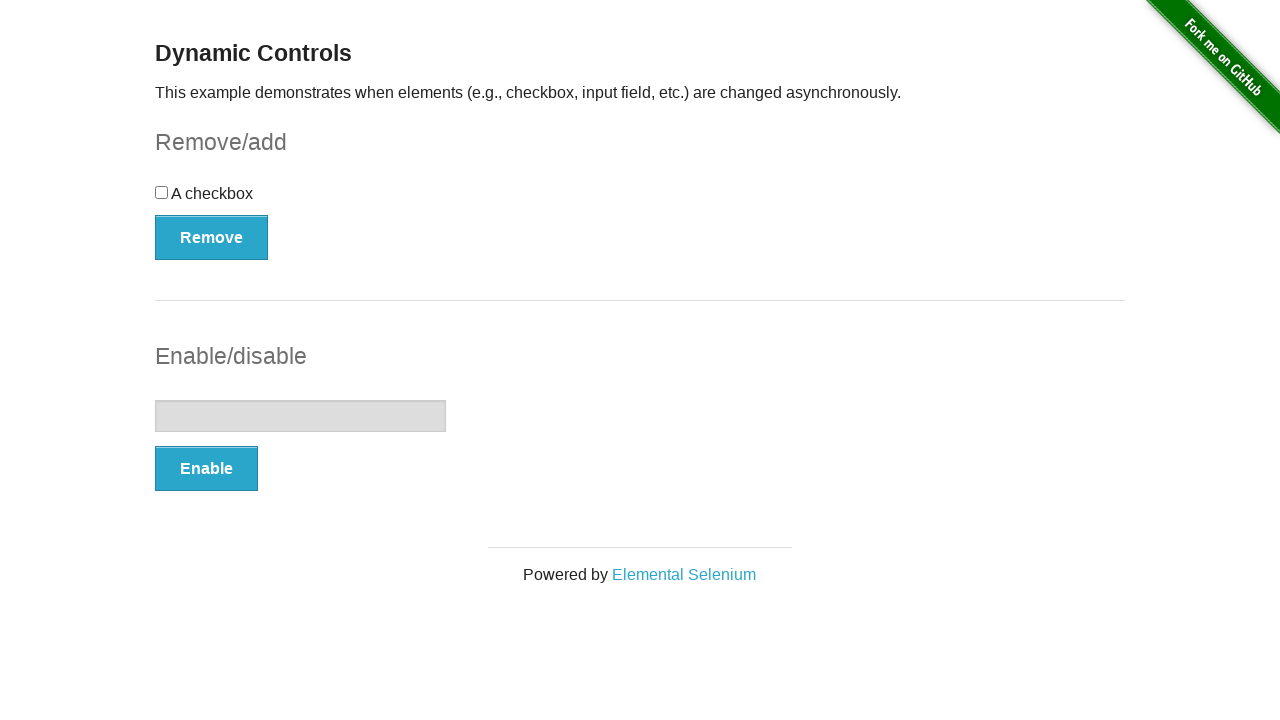

Verified textbox is initially disabled
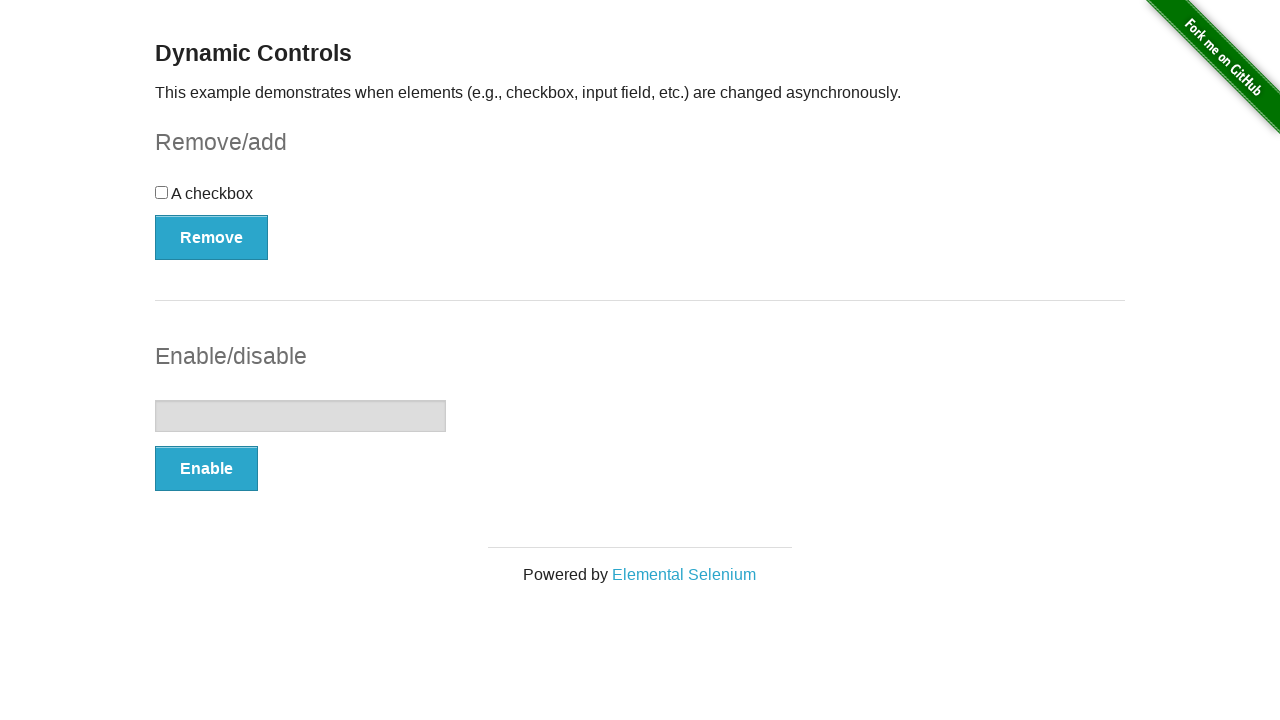

Clicked the Enable button at (206, 469) on button:text('Enable')
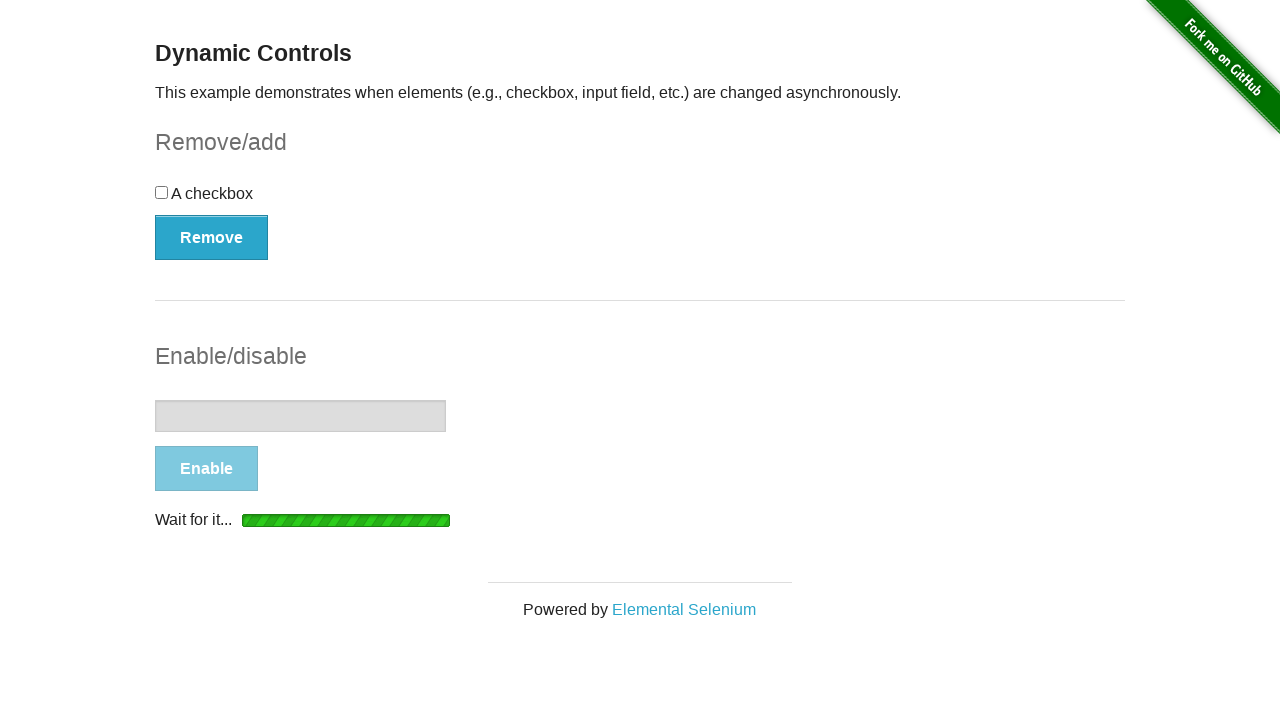

Waited for textbox to become enabled
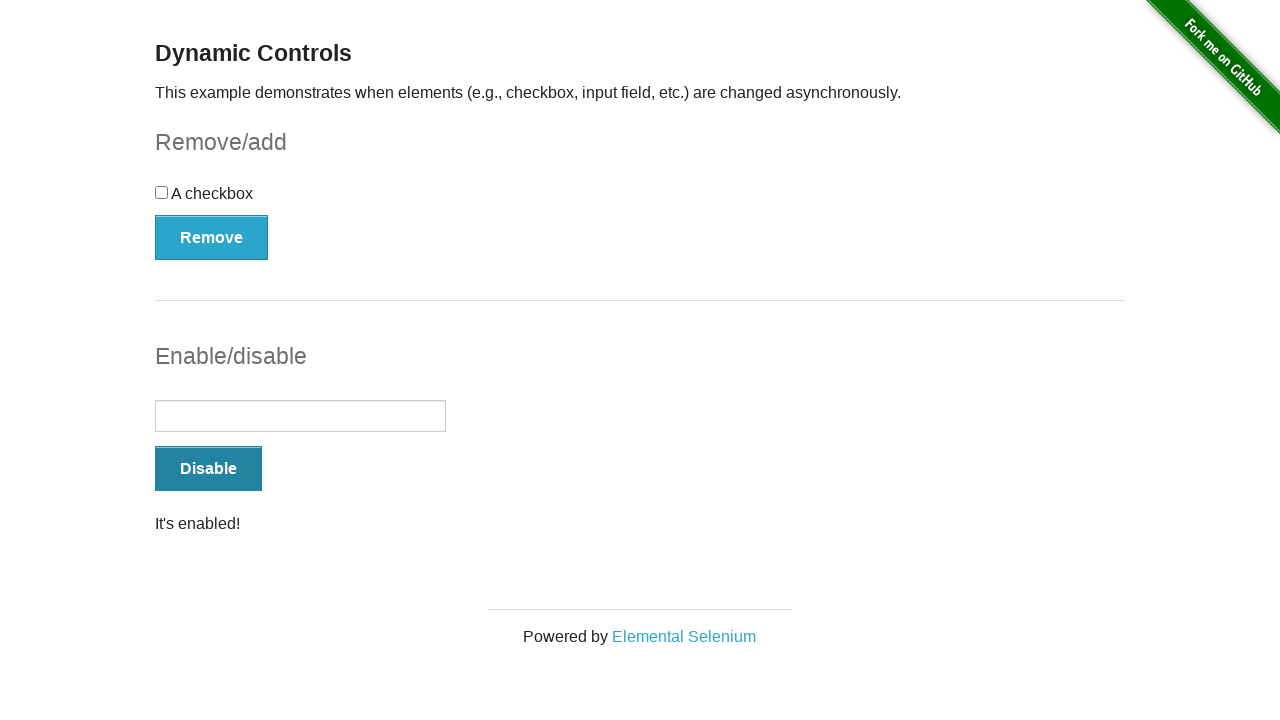

Verified success message 'It's enabled!' is visible
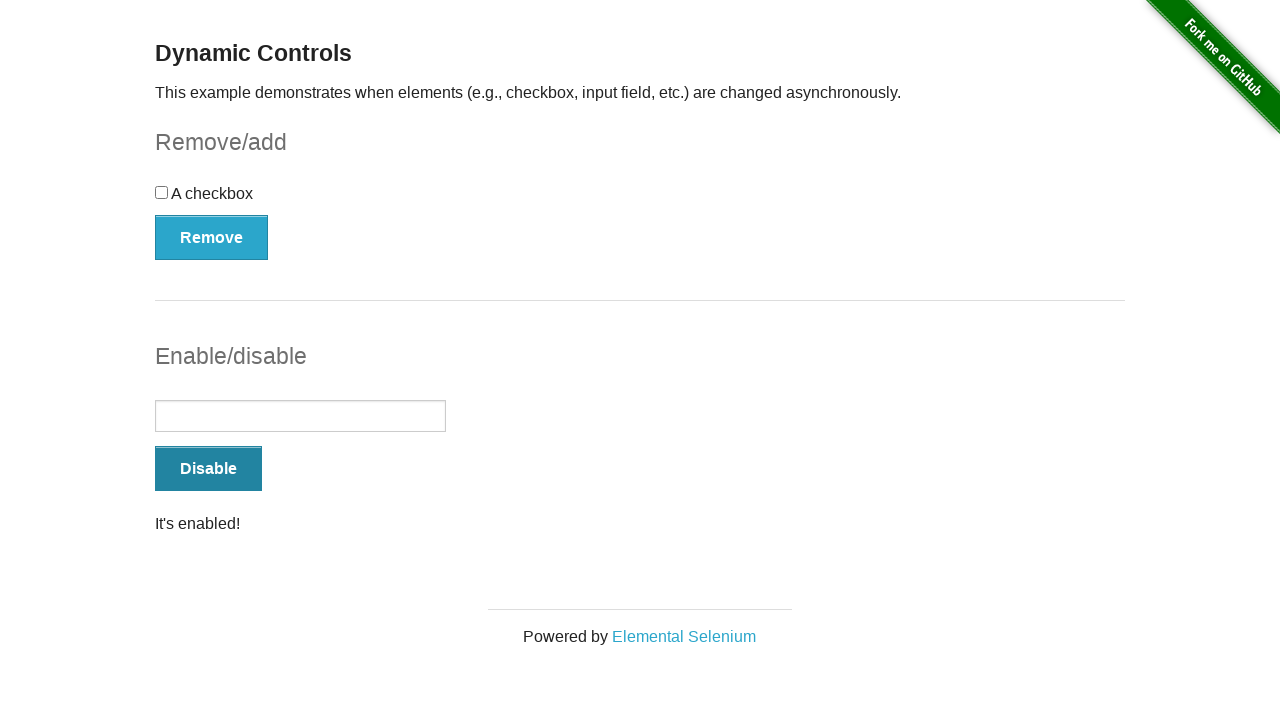

Verified textbox is now enabled
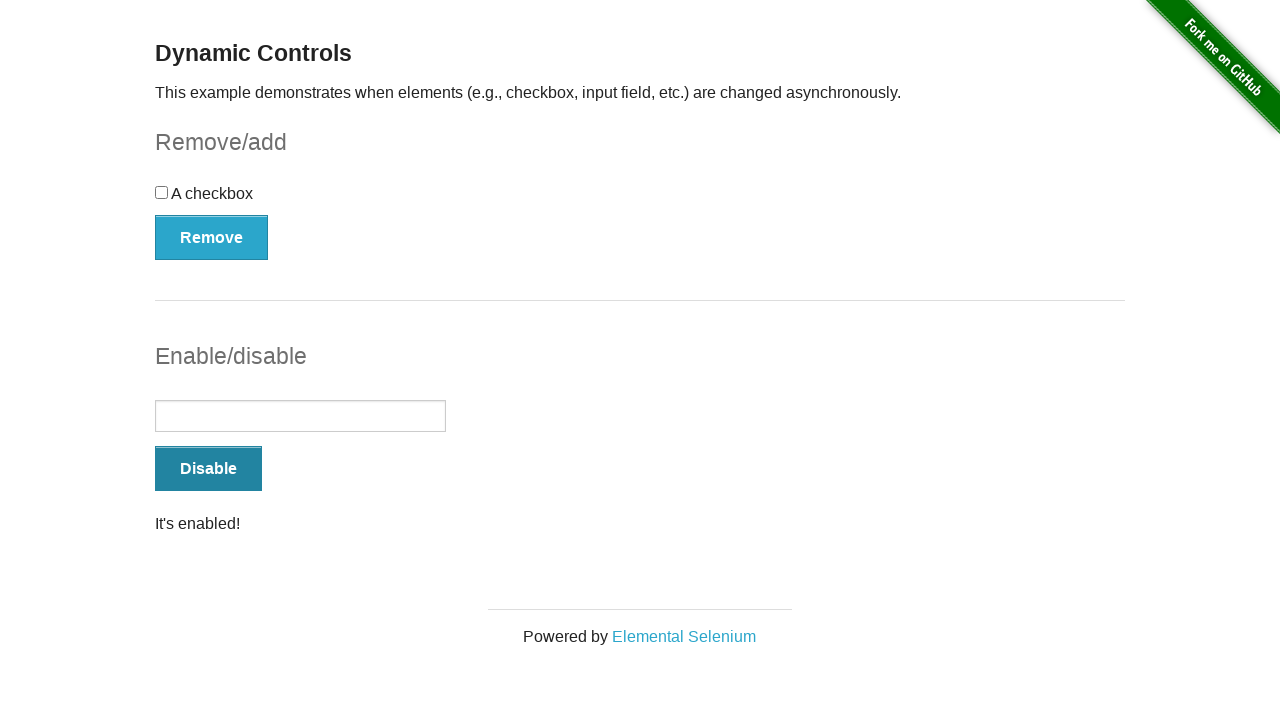

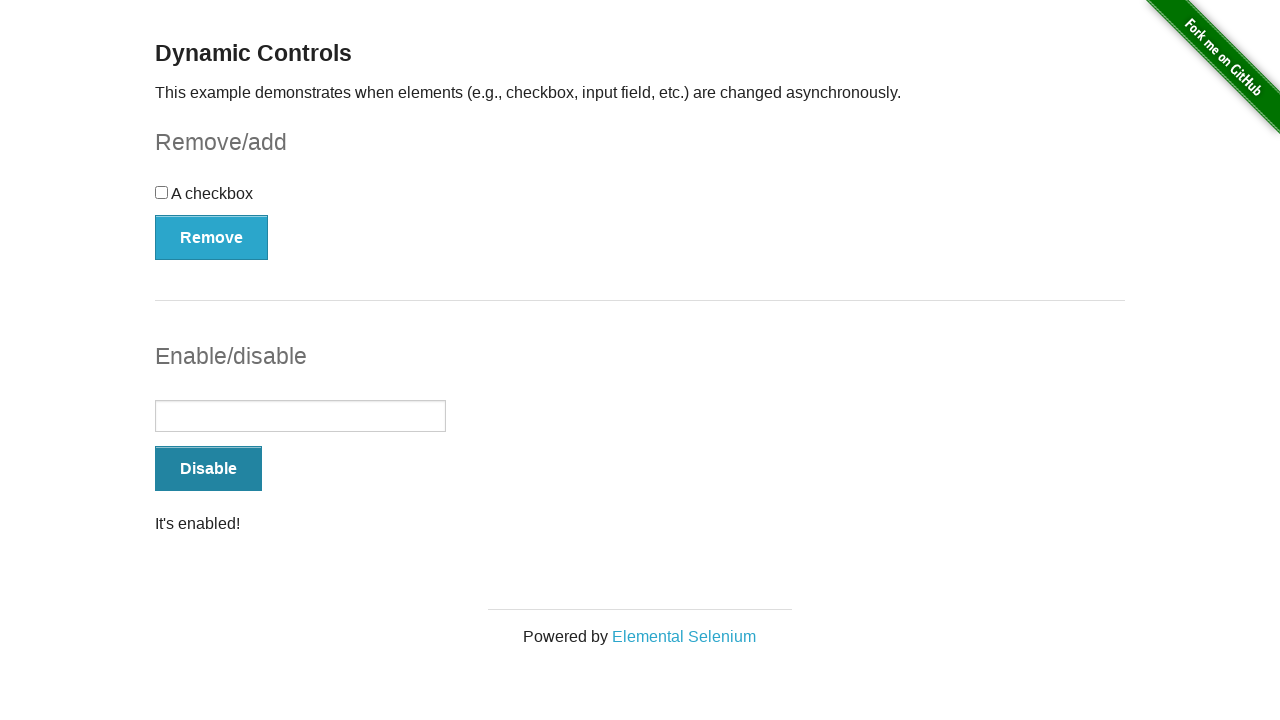